Interacts with an explicit wait exercise page by waiting for a price to reach 100, clicking a button, reading an input value, calculating a mathematical result using logarithm and sine functions, and submitting the answer.

Starting URL: http://suninjuly.github.io/explicit_wait2.html

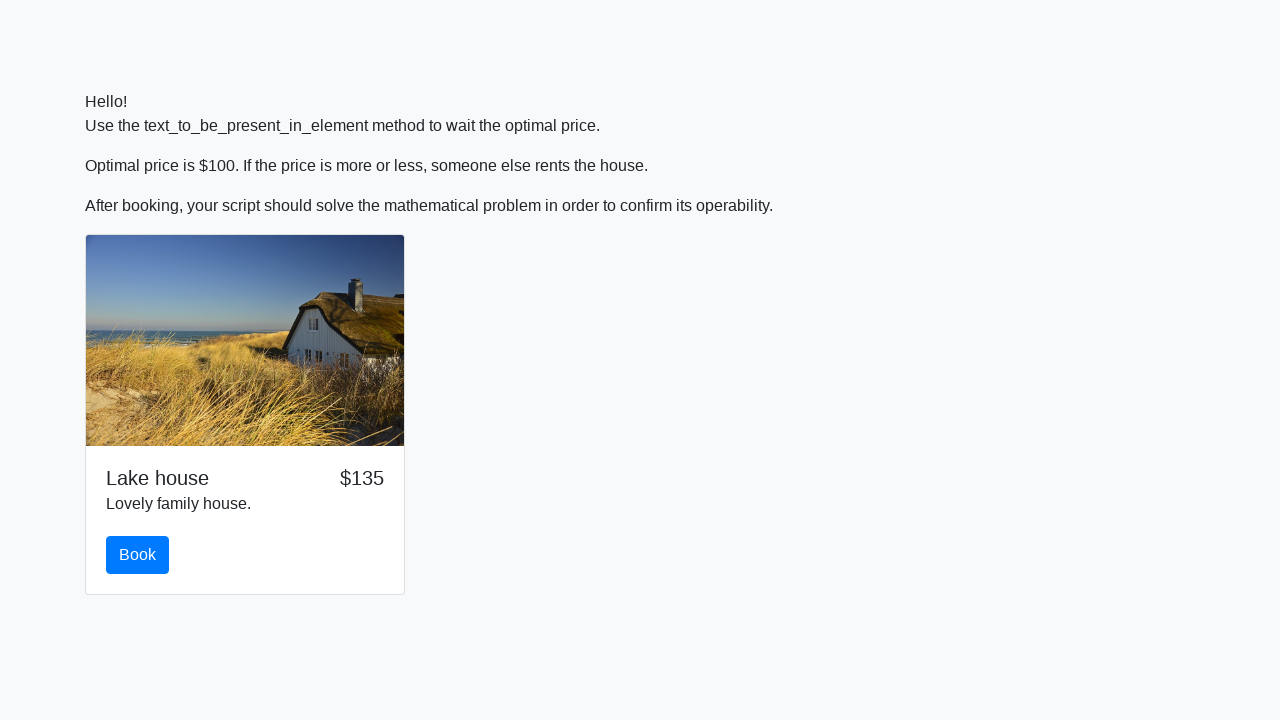

Waited for price element to reach 100
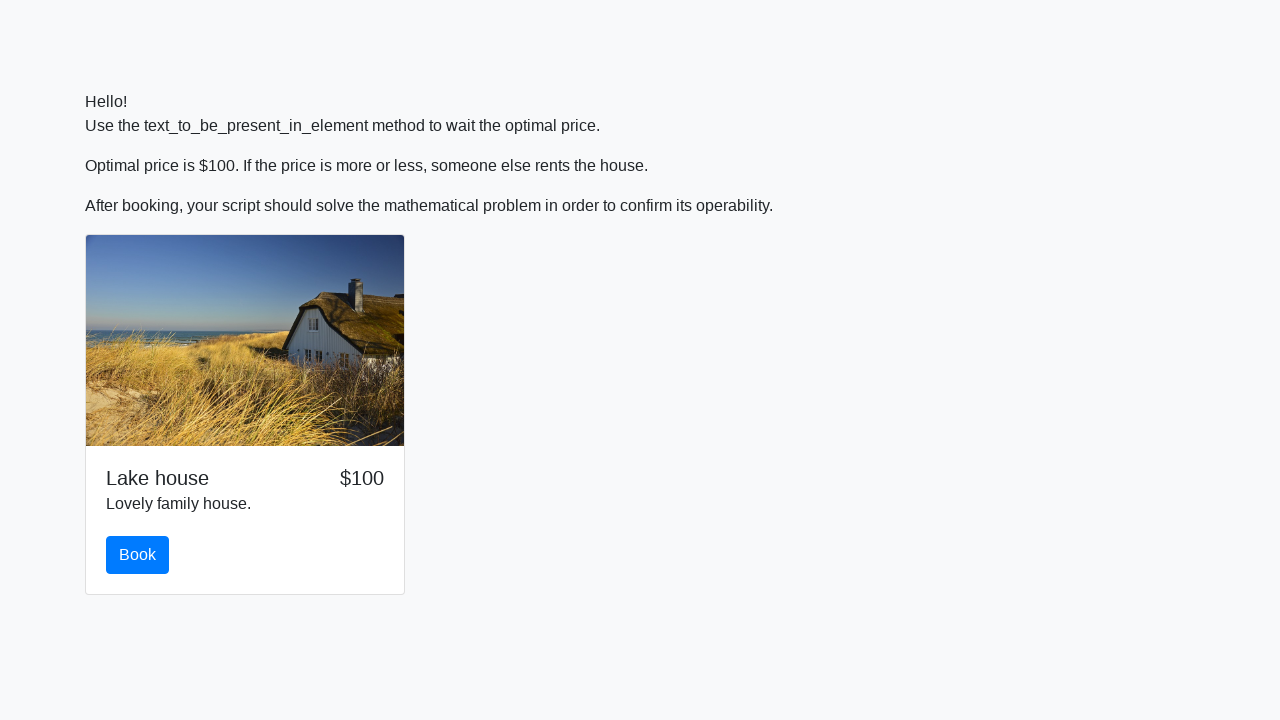

Clicked button to reveal input value at (138, 555) on button
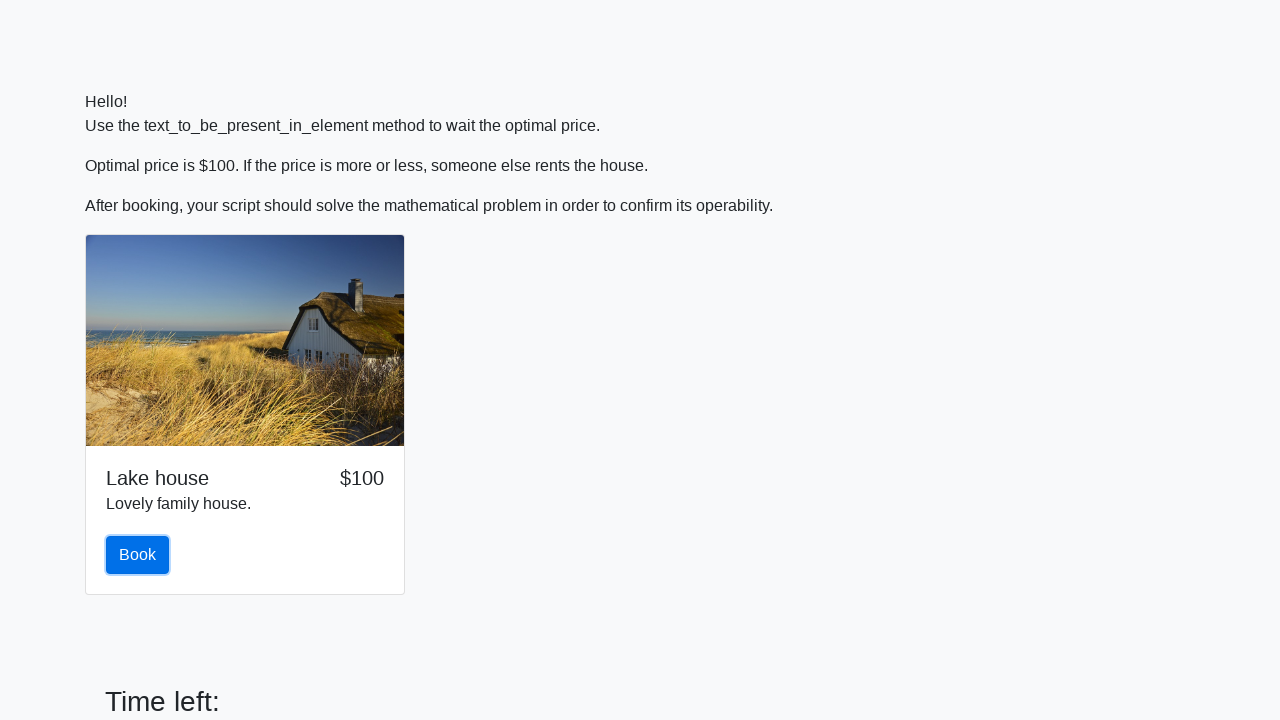

Read input value: 907
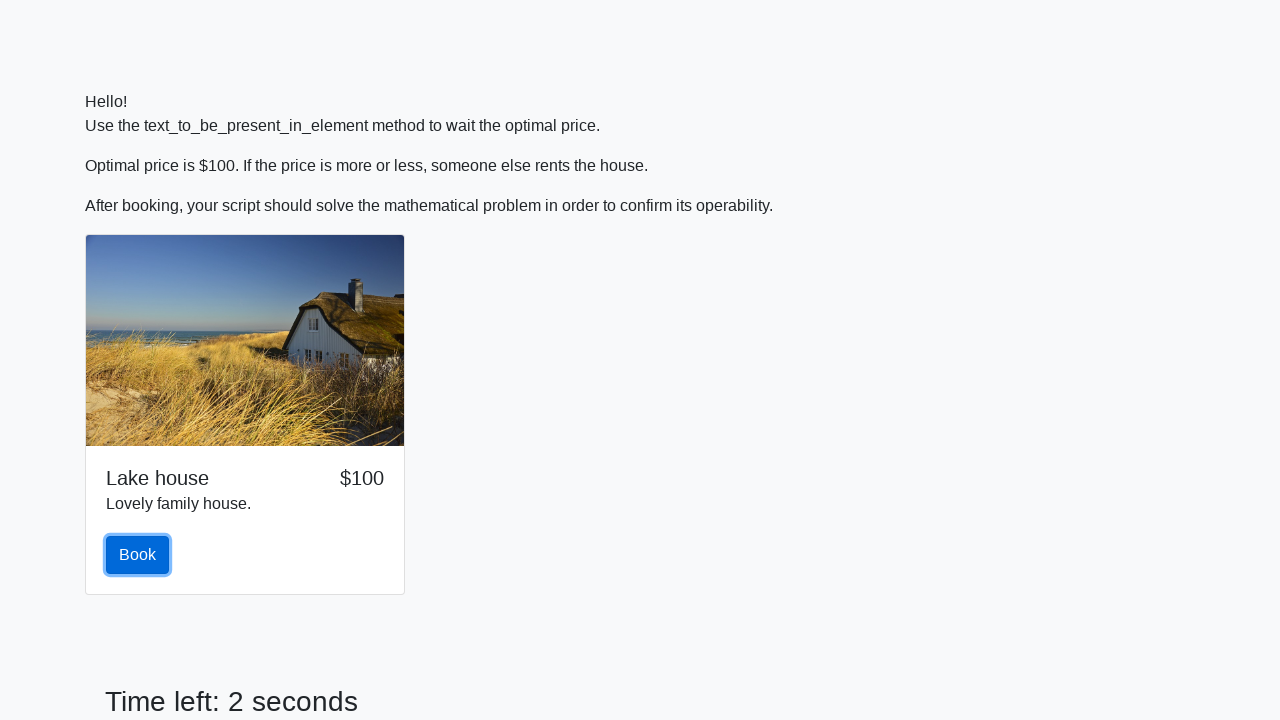

Calculated result using logarithm and sine functions: 2.2564607326636787
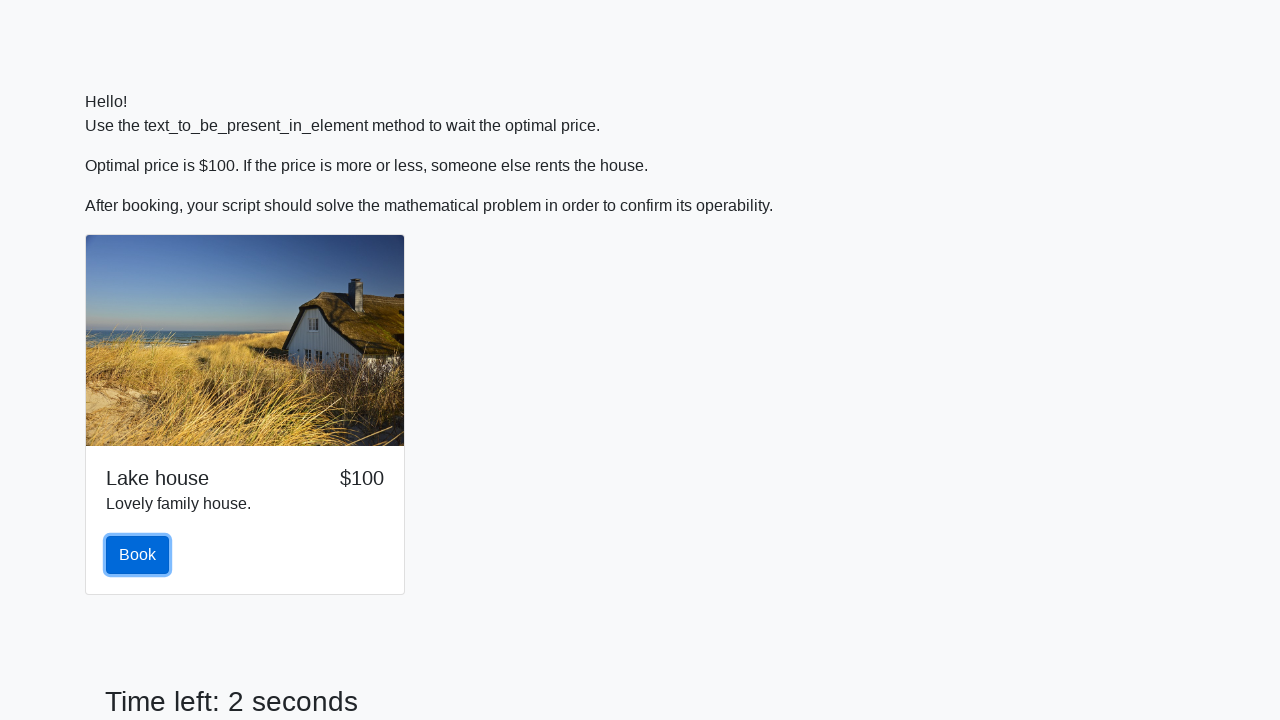

Filled answer field with calculated result: 2.2564607326636787 on #answer
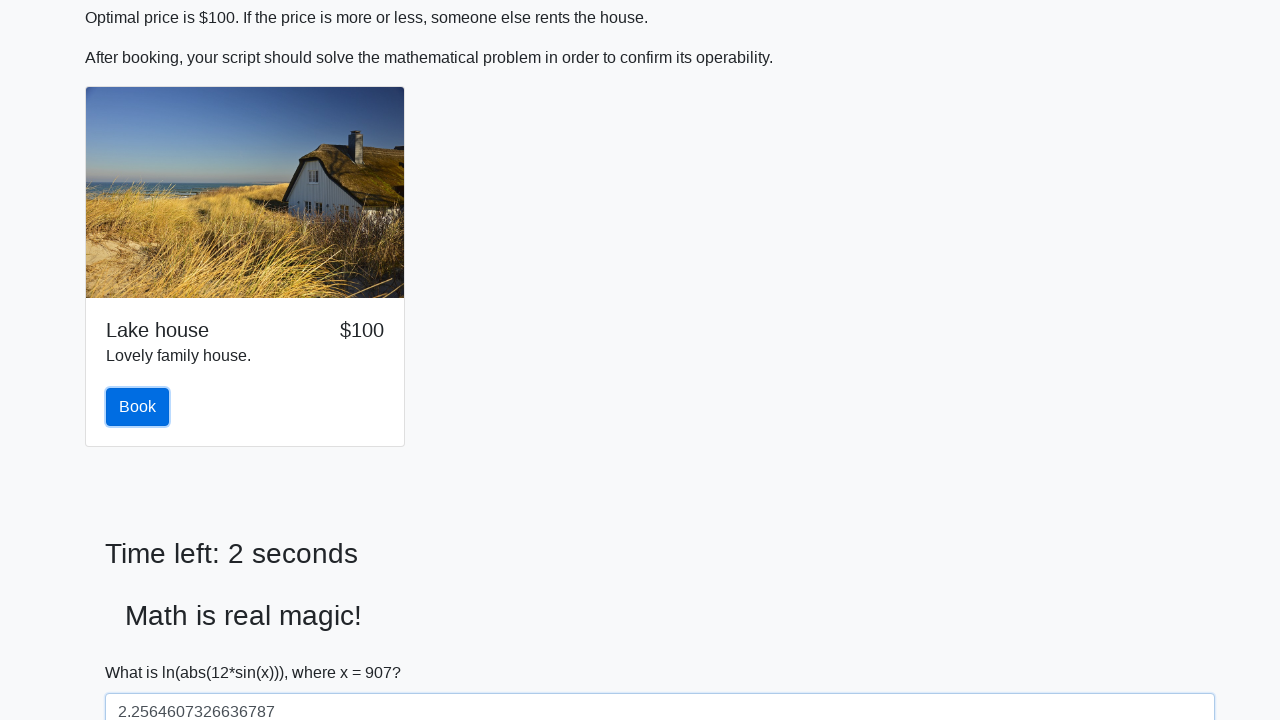

Clicked solve button to submit answer at (143, 651) on #solve
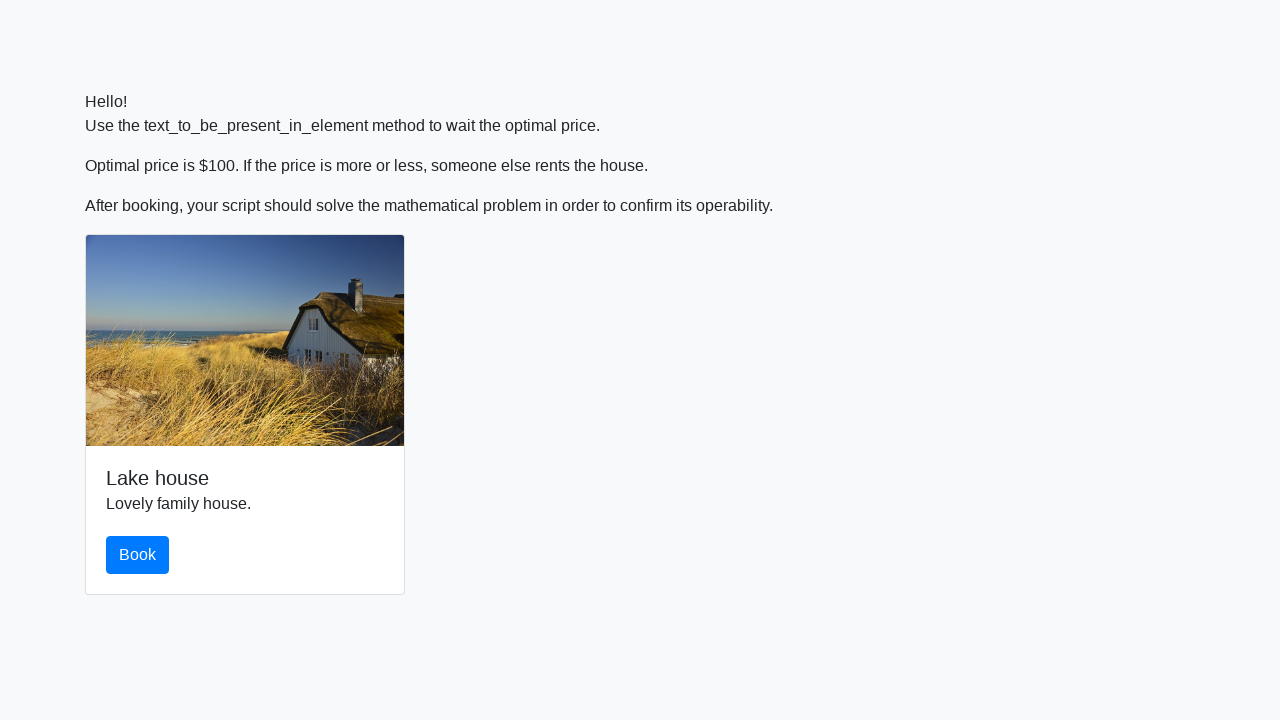

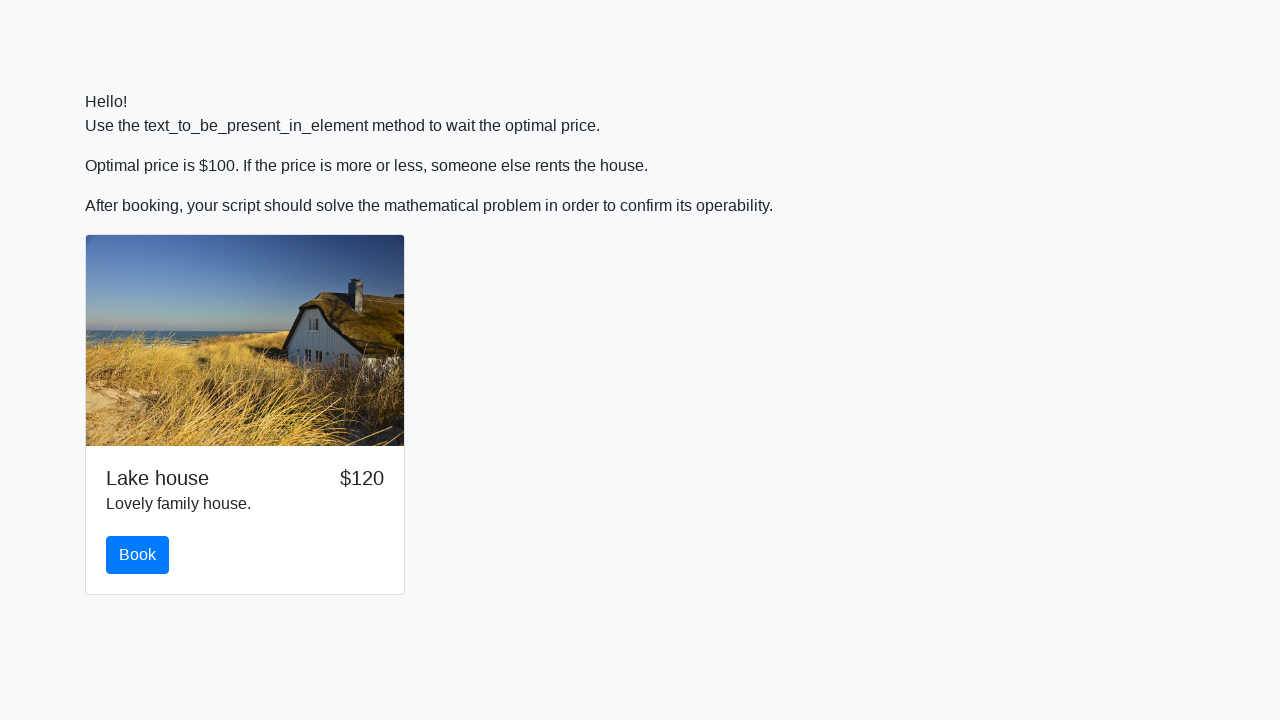